Navigates to the IKEA website homepage

Starting URL: https://www.ikea.com/

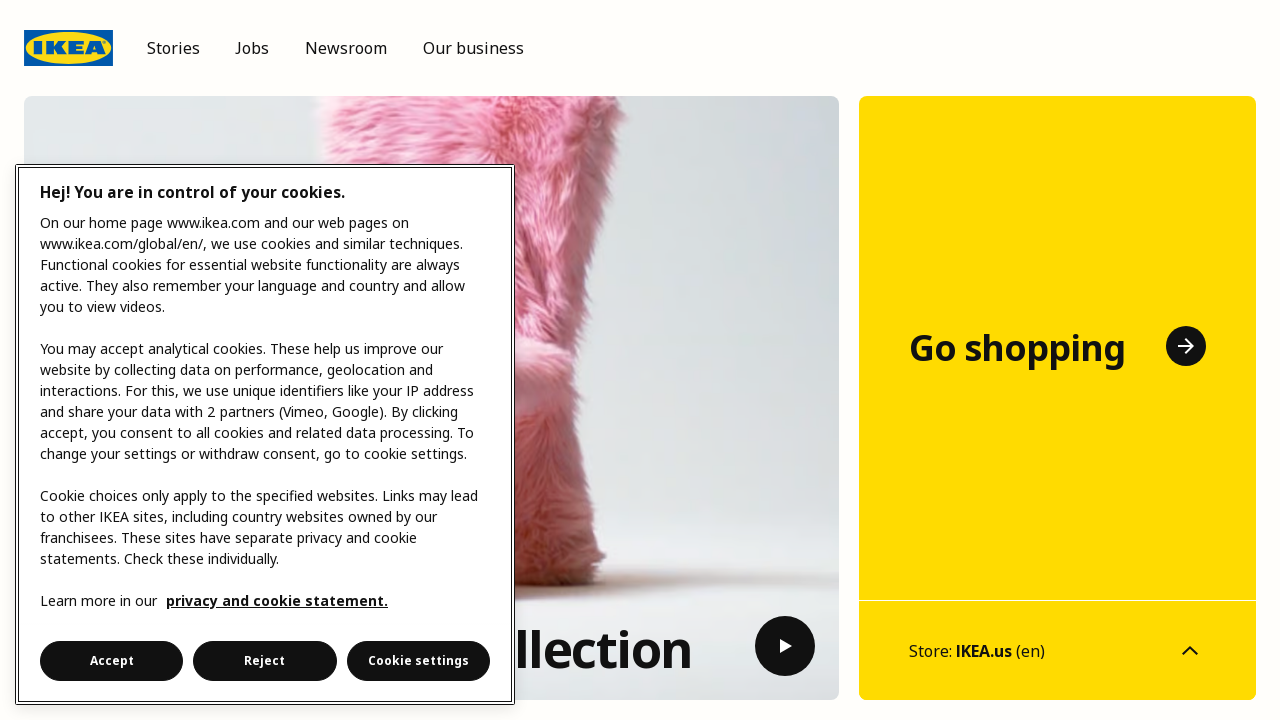

Navigated to IKEA homepage
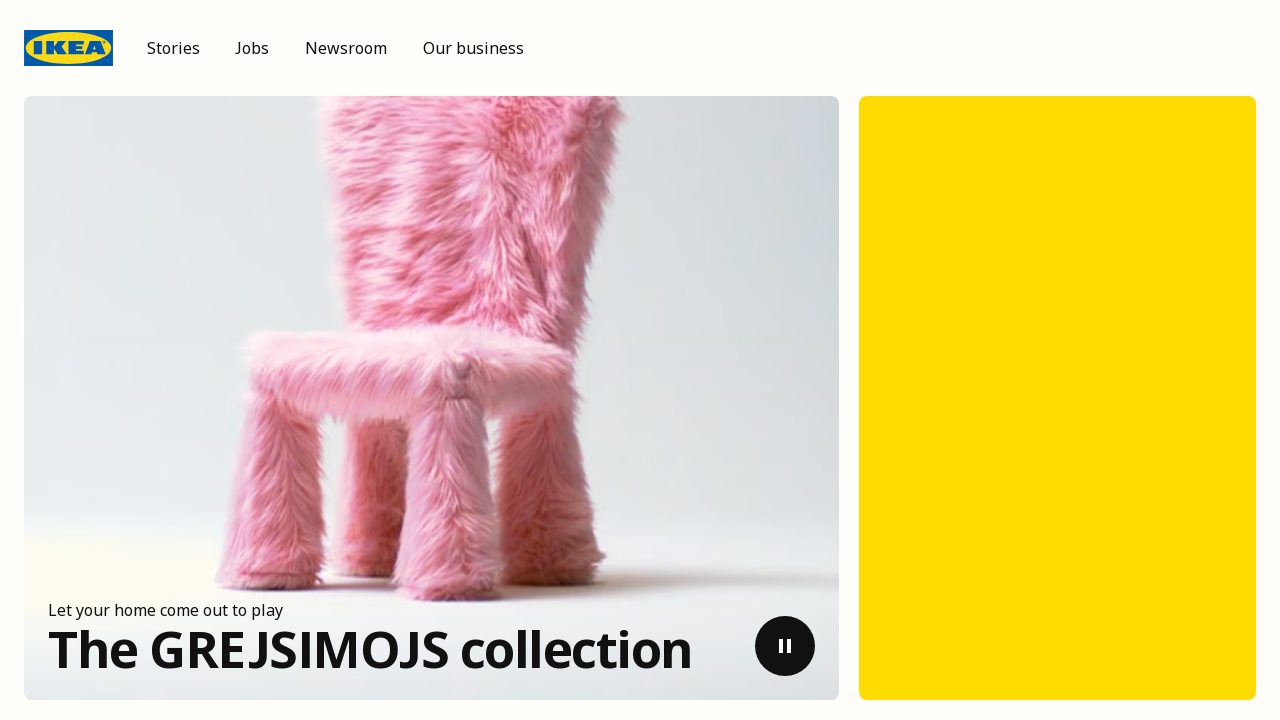

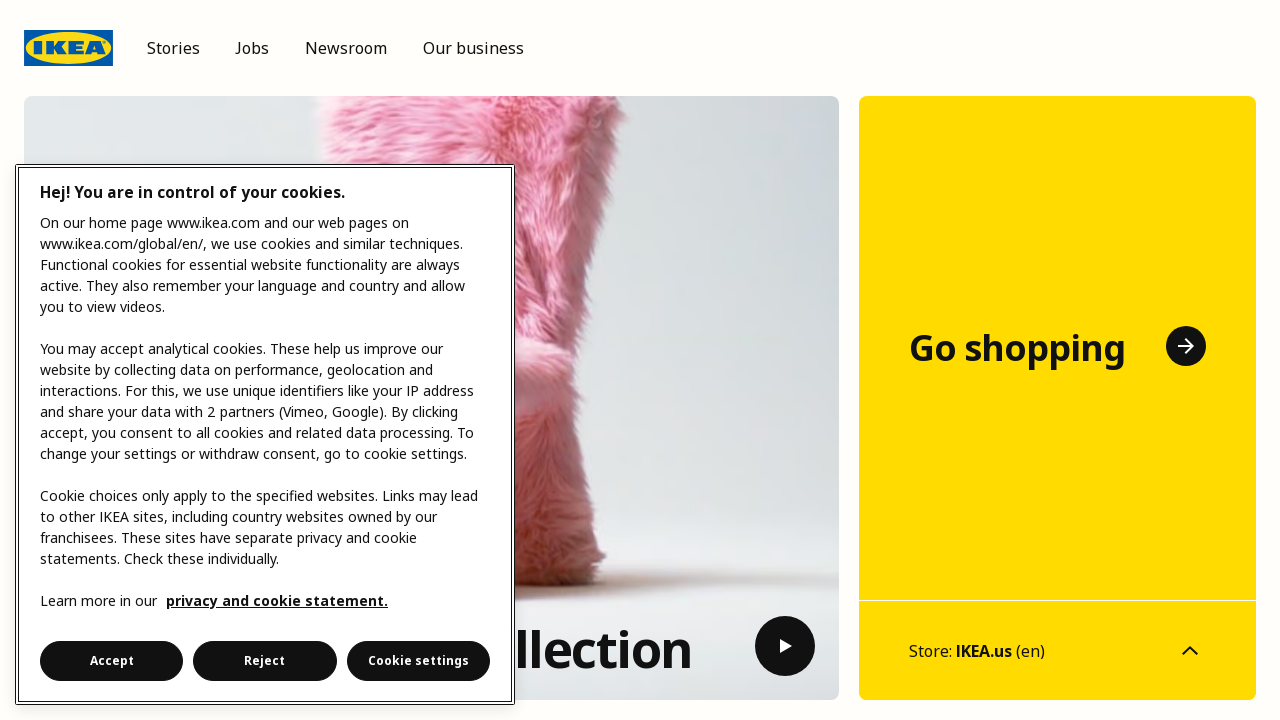